Tests interactive piano keyboard by clicking on various piano key buttons to play a melody

Starting URL: https://www.apronus.com/music/lessons/unit01.htm

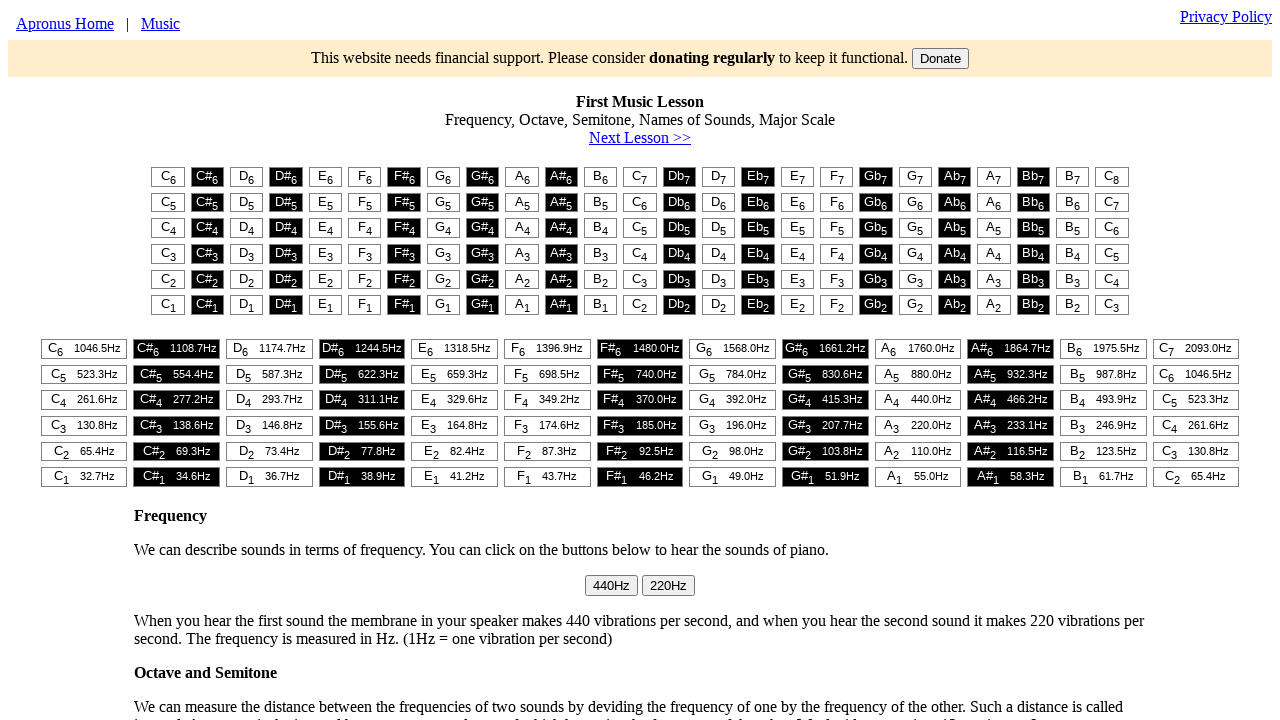

Clicked piano key at column 1 to play first note at (168, 177) on #t1 > table > tr:nth-child(1) > td:nth-child(1) > button
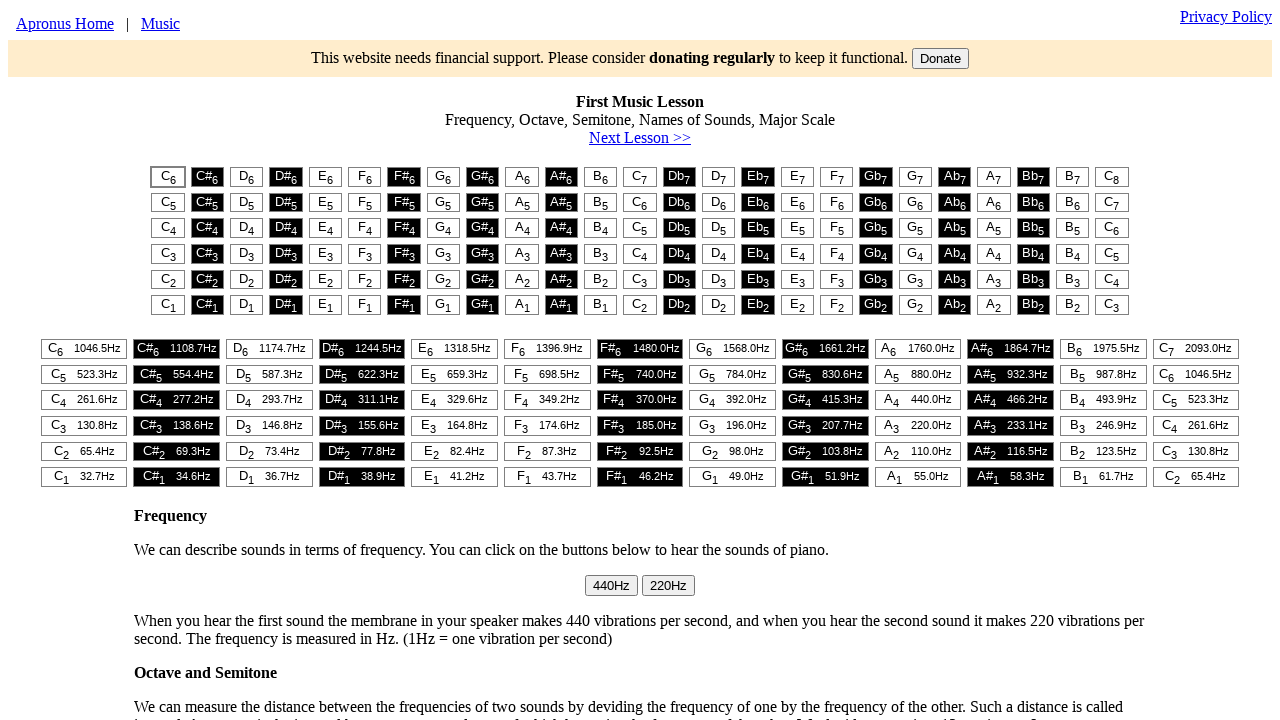

Clicked piano key at column 3 to play second note at (247, 177) on #t1 > table > tr:nth-child(1) > td:nth-child(3) > button
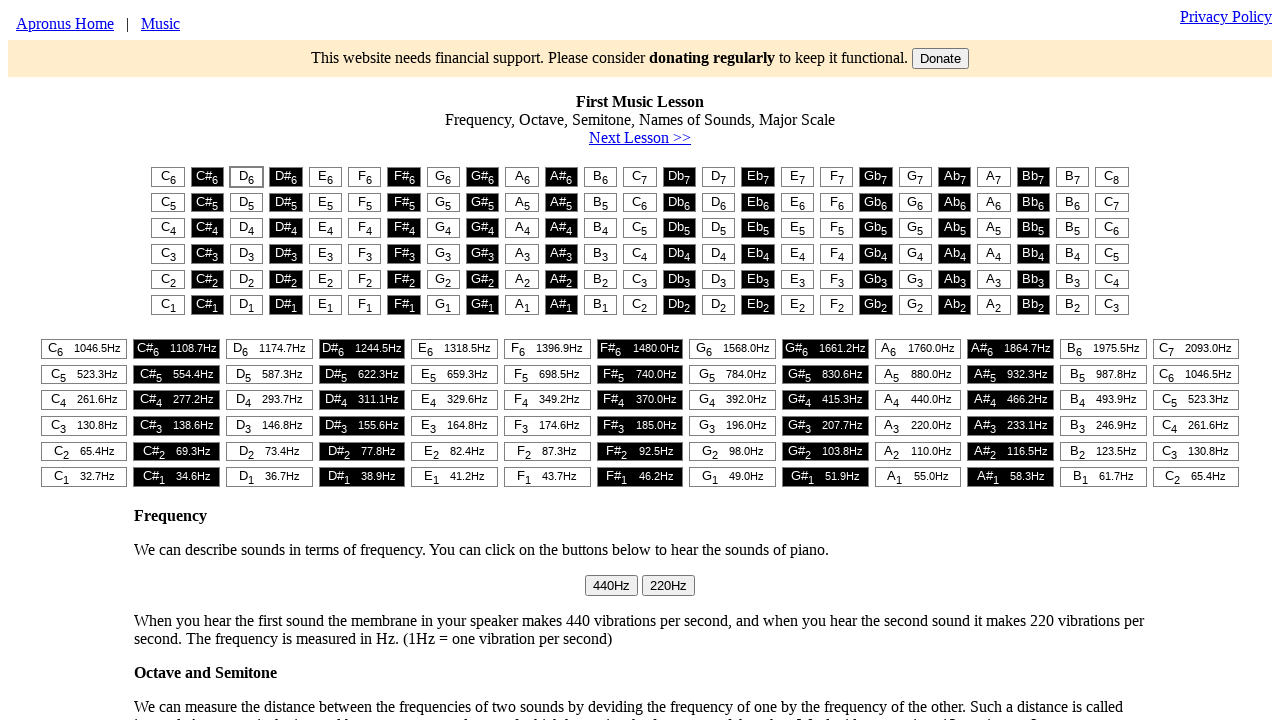

Clicked piano key at column 5 to play third note at (325, 177) on #t1 > table > tr:nth-child(1) > td:nth-child(5) > button
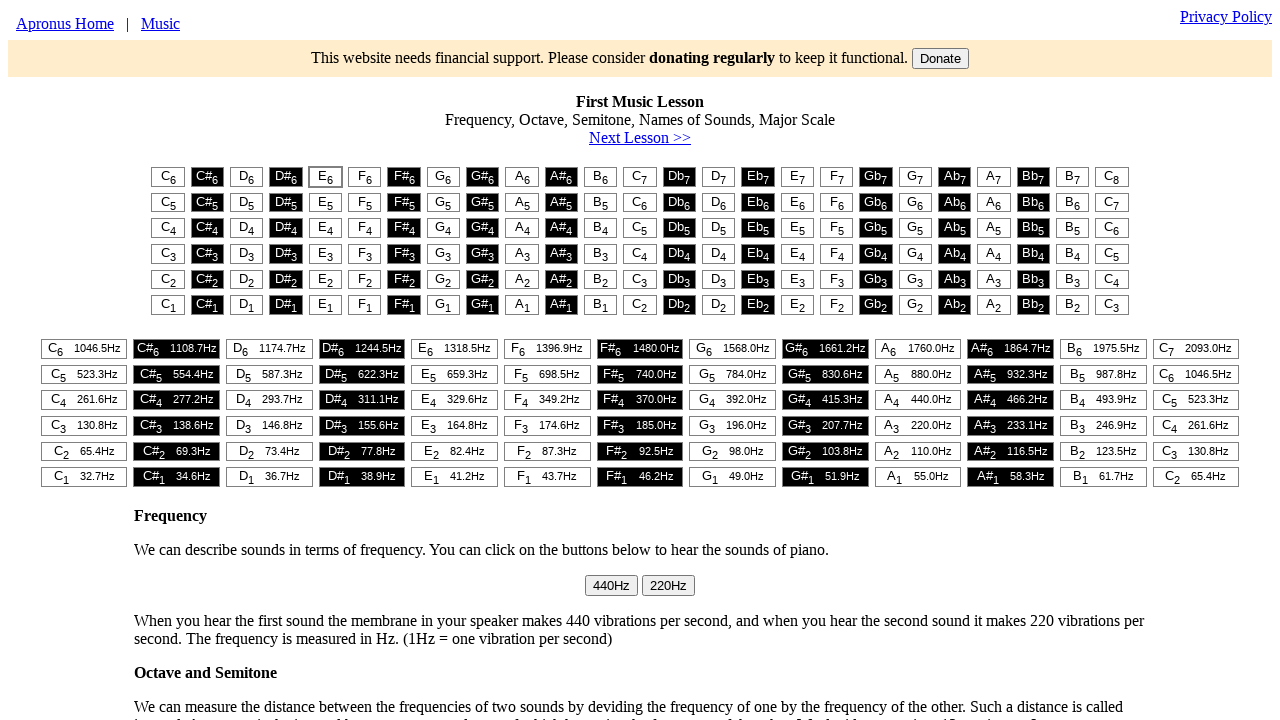

Clicked piano key at column 1 to play fourth note at (168, 177) on #t1 > table > tr:nth-child(1) > td:nth-child(1) > button
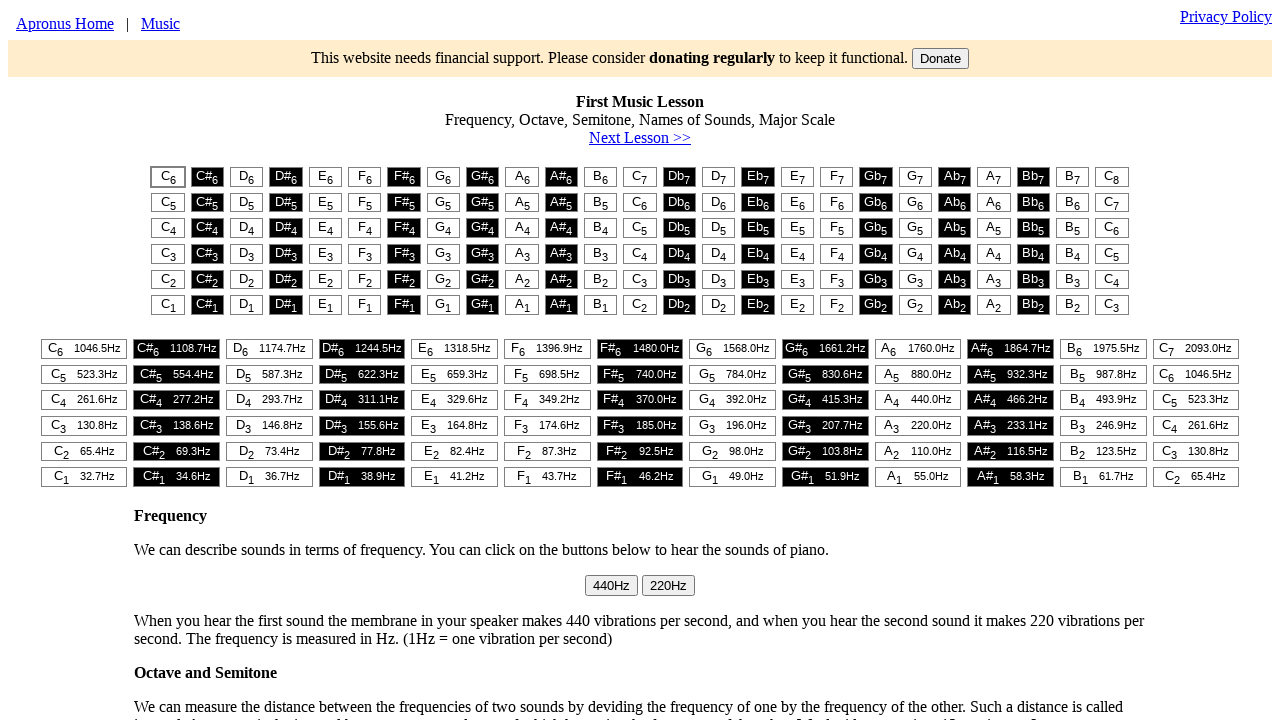

Clicked piano key at column 1 to play fifth note at (168, 177) on #t1 > table > tr:nth-child(1) > td:nth-child(1) > button
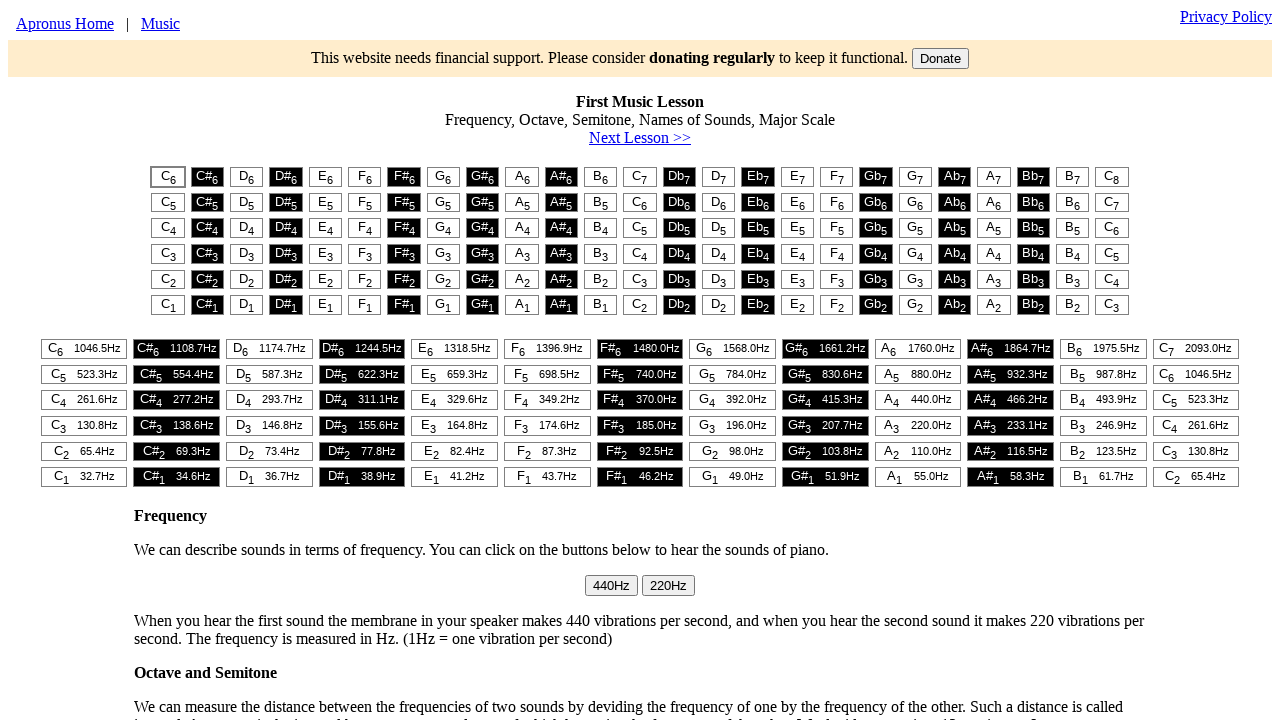

Clicked piano key at column 3 to play sixth note at (247, 177) on #t1 > table > tr:nth-child(1) > td:nth-child(3) > button
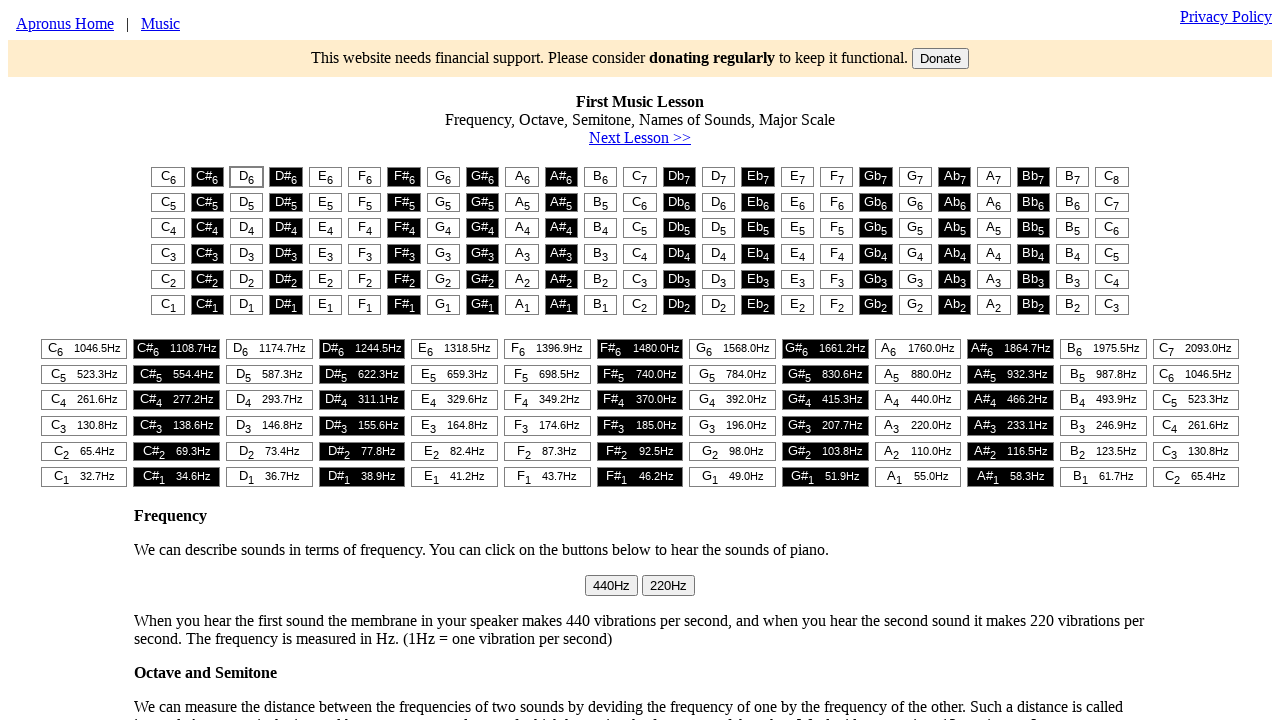

Clicked piano key at column 5 to play seventh note at (325, 177) on #t1 > table > tr:nth-child(1) > td:nth-child(5) > button
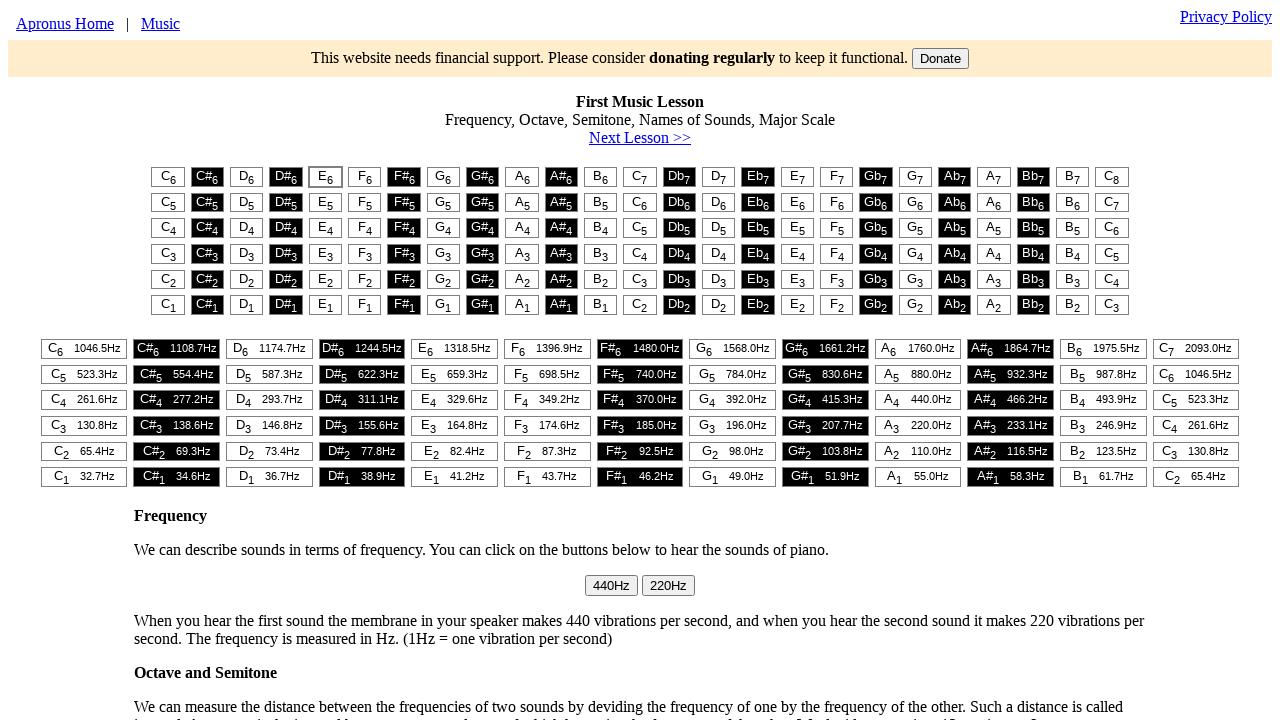

Clicked piano key at column 1 to play eighth note at (168, 177) on #t1 > table > tr:nth-child(1) > td:nth-child(1) > button
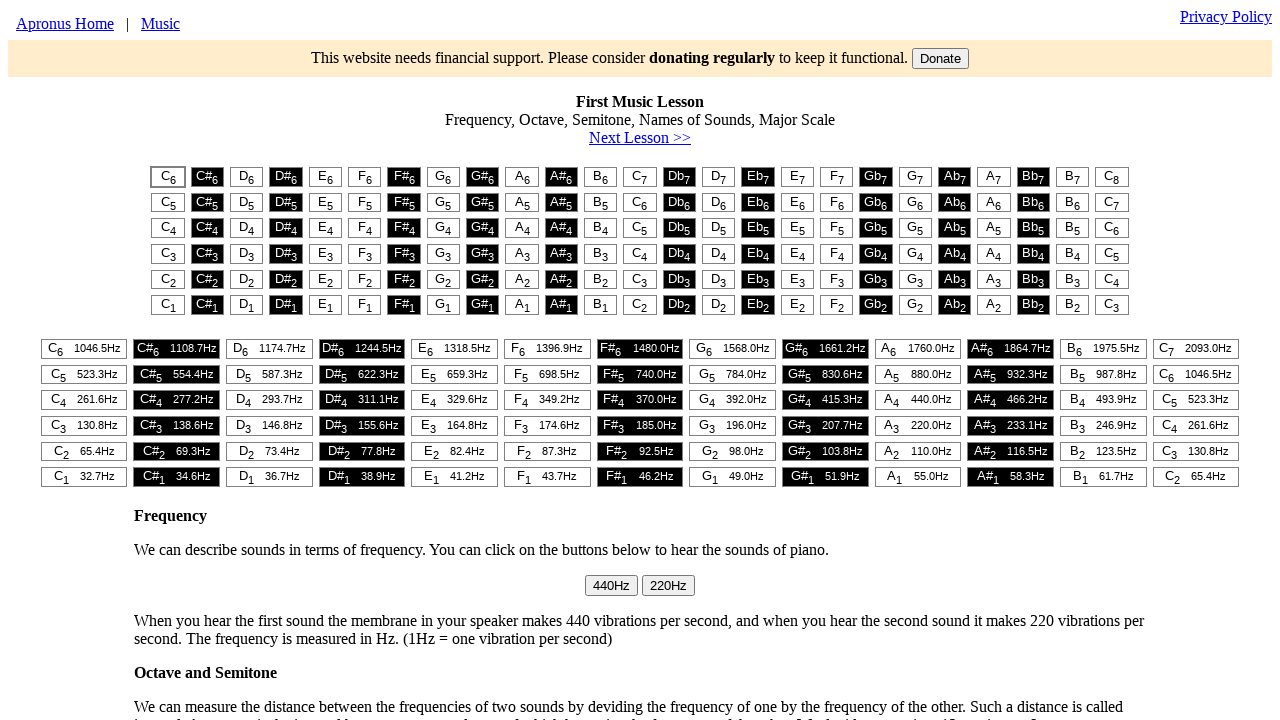

Clicked piano key at column 5 to play ninth note at (325, 177) on #t1 > table > tr:nth-child(1) > td:nth-child(5) > button
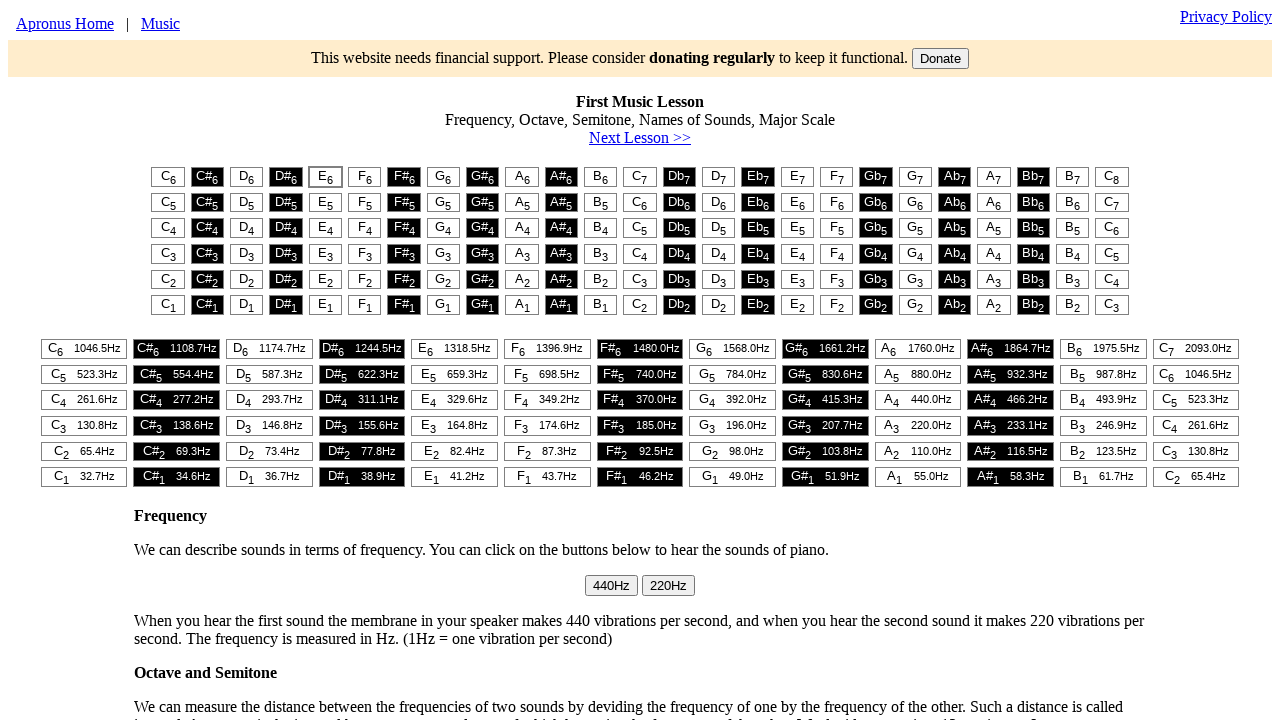

Clicked piano key at column 6 to play tenth note at (365, 177) on #t1 > table > tr:nth-child(1) > td:nth-child(6) > button
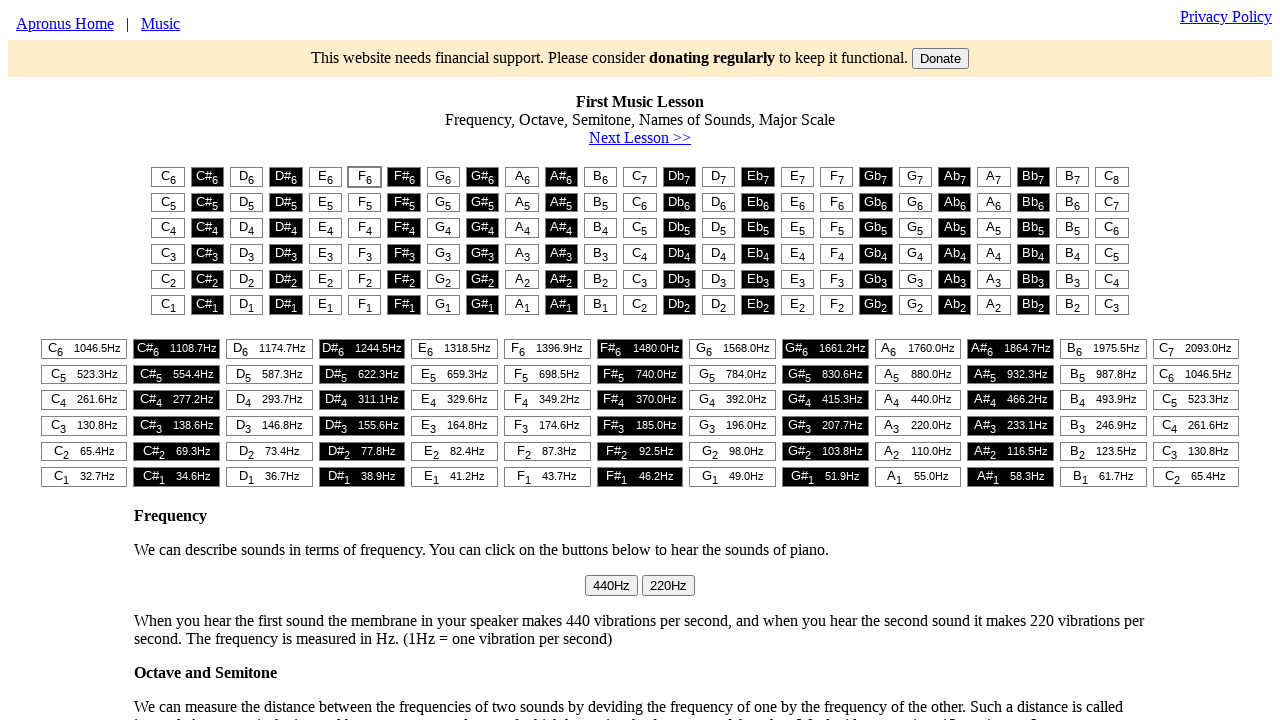

Clicked piano key at column 8 to play eleventh note at (443, 177) on #t1 > table > tr:nth-child(1) > td:nth-child(8) > button
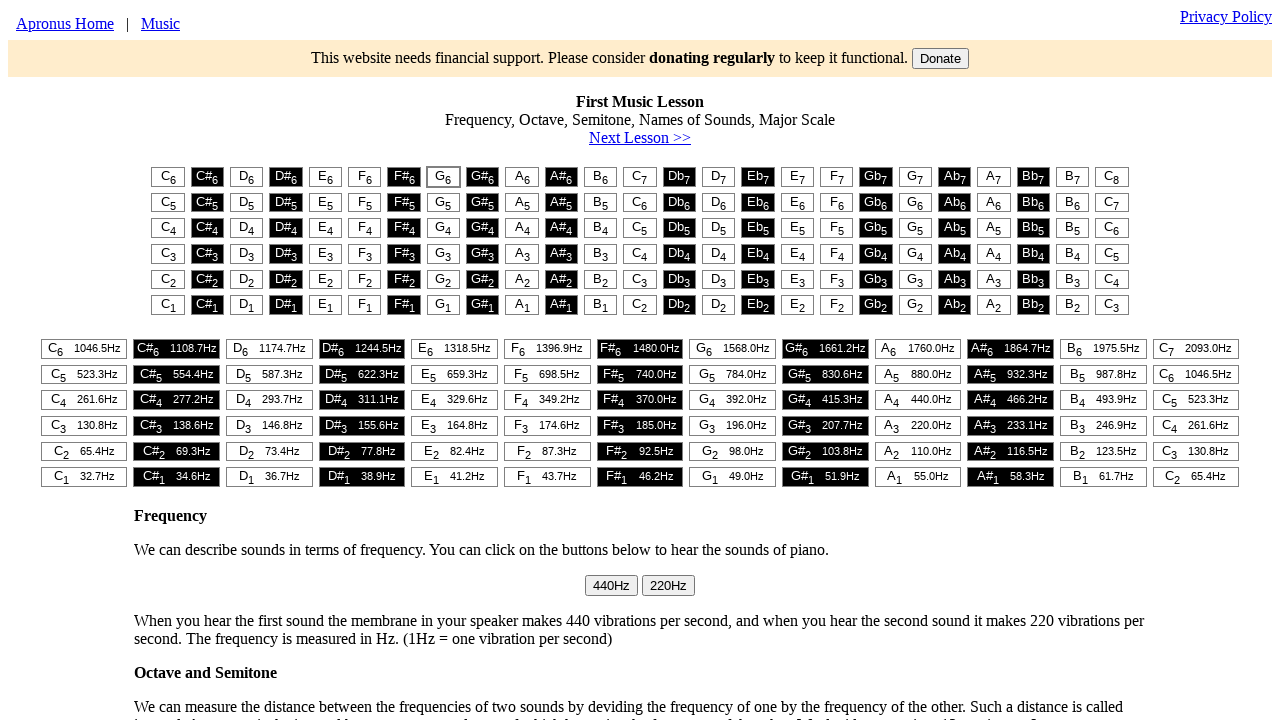

Clicked piano key at column 5 to play twelfth note at (325, 177) on #t1 > table > tr:nth-child(1) > td:nth-child(5) > button
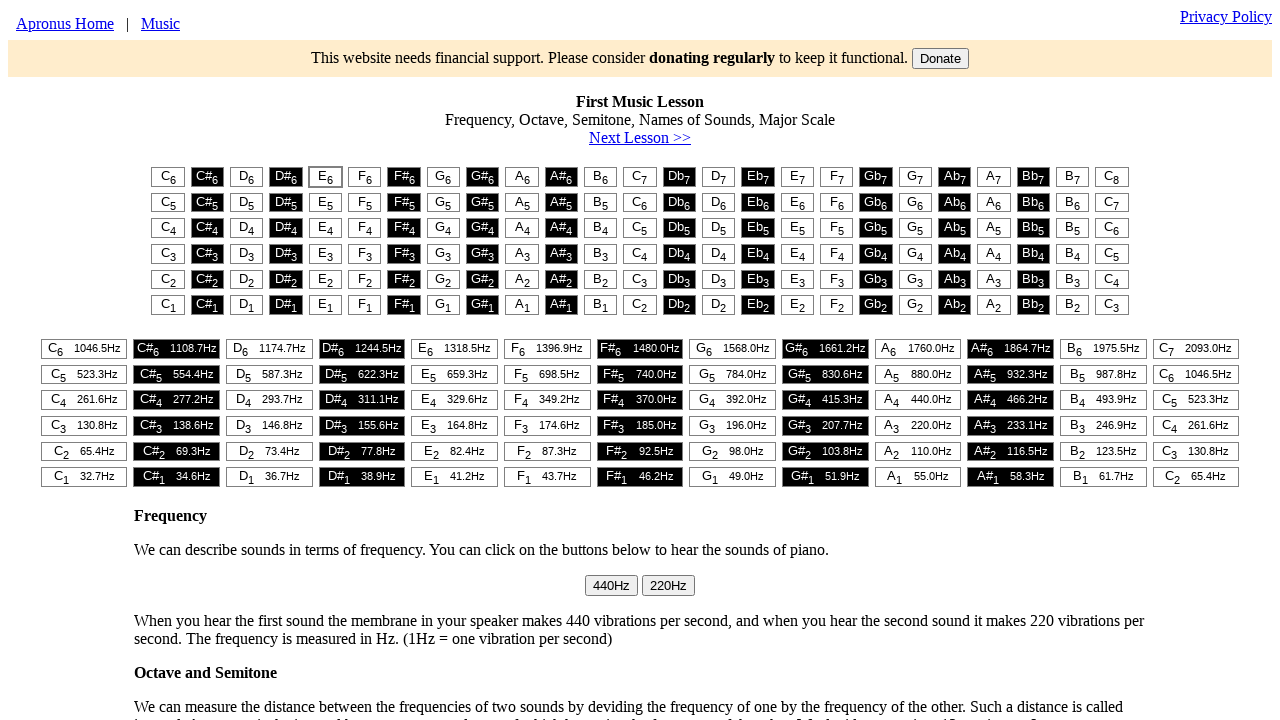

Clicked piano key at column 6 to play thirteenth note at (365, 177) on #t1 > table > tr:nth-child(1) > td:nth-child(6) > button
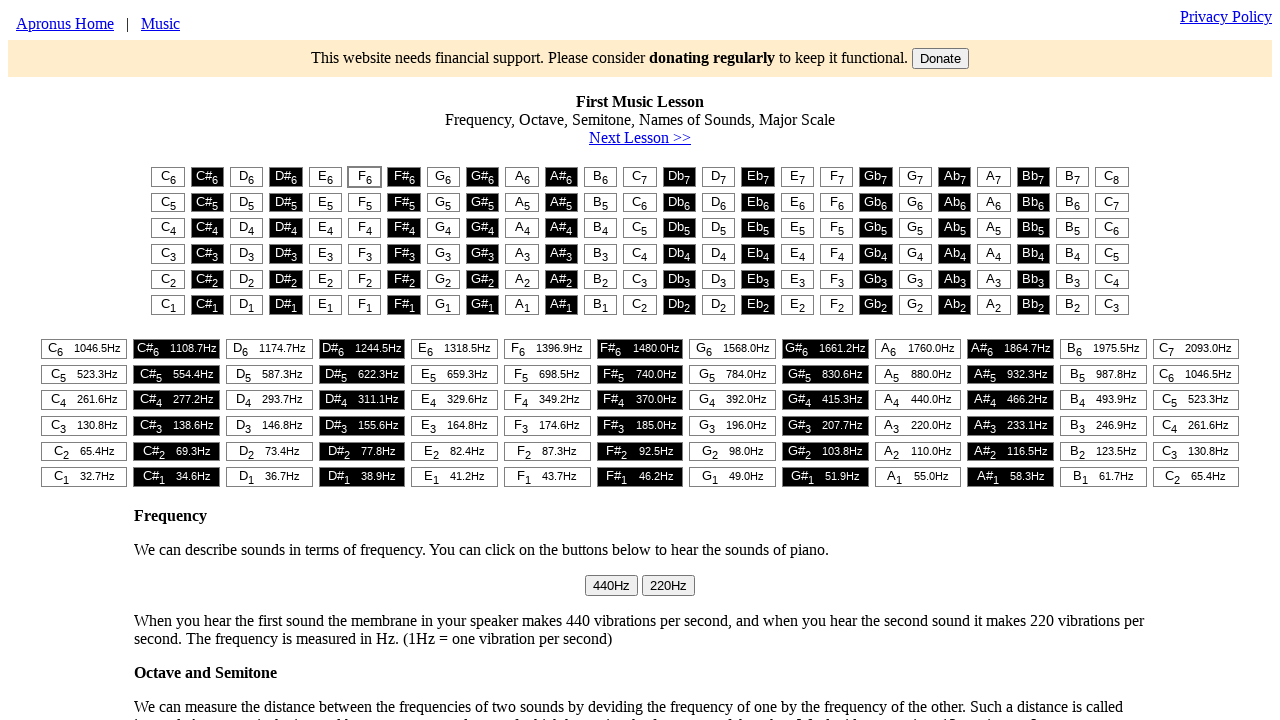

Clicked piano key at column 8 to play fourteenth note at (443, 177) on #t1 > table > tr:nth-child(1) > td:nth-child(8) > button
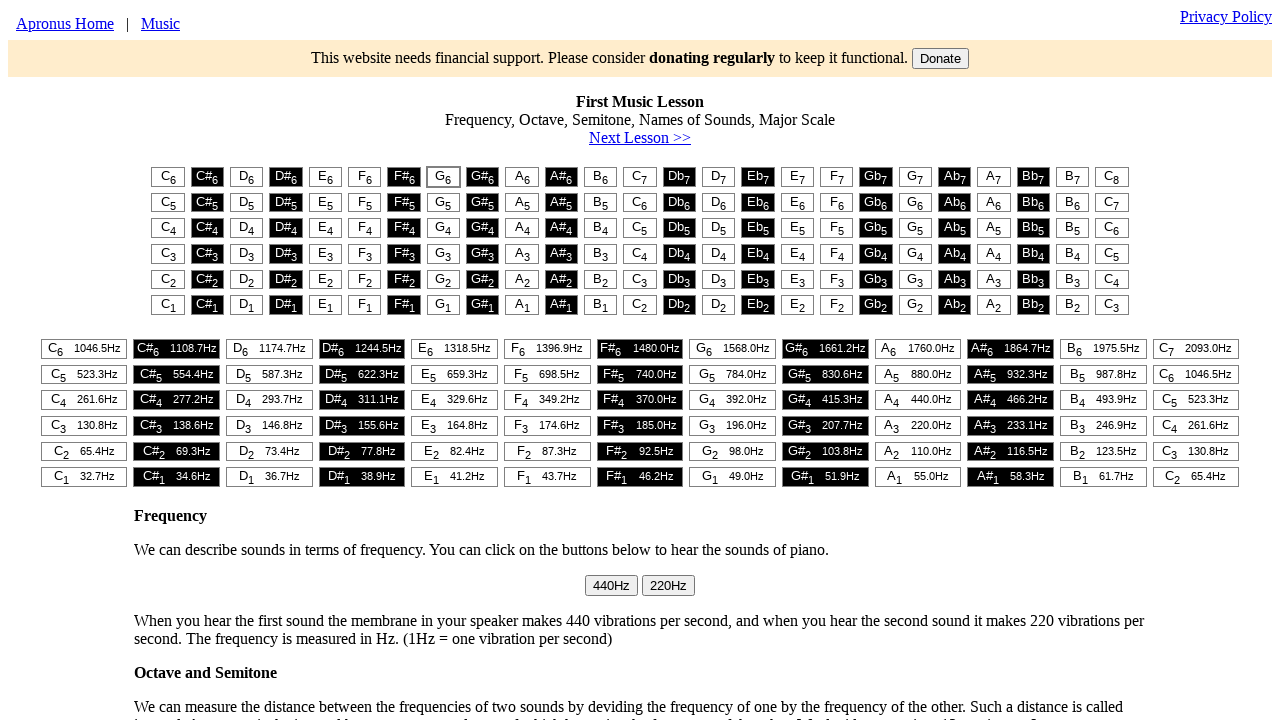

Clicked piano key at column 8 to play fifteenth note at (443, 177) on #t1 > table > tr:nth-child(1) > td:nth-child(8) > button
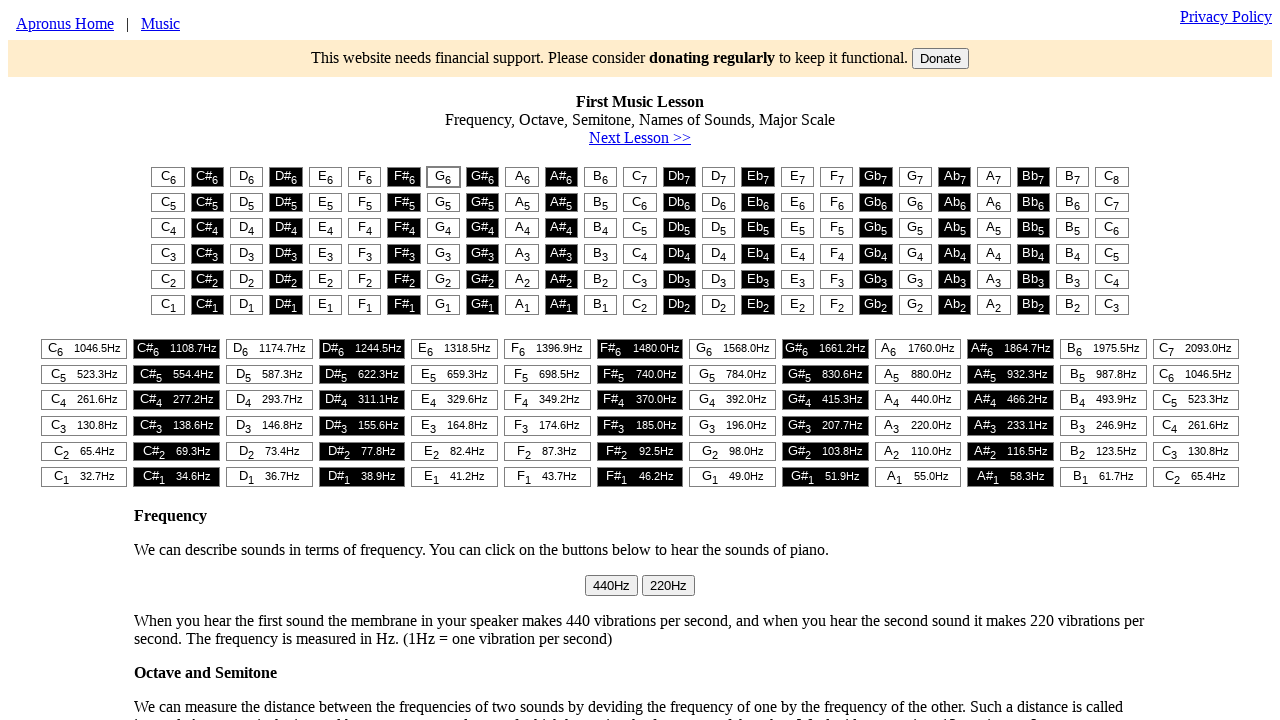

Clicked piano key at column 10 to play sixteenth note at (522, 177) on #t1 > table > tr:nth-child(1) > td:nth-child(10) > button
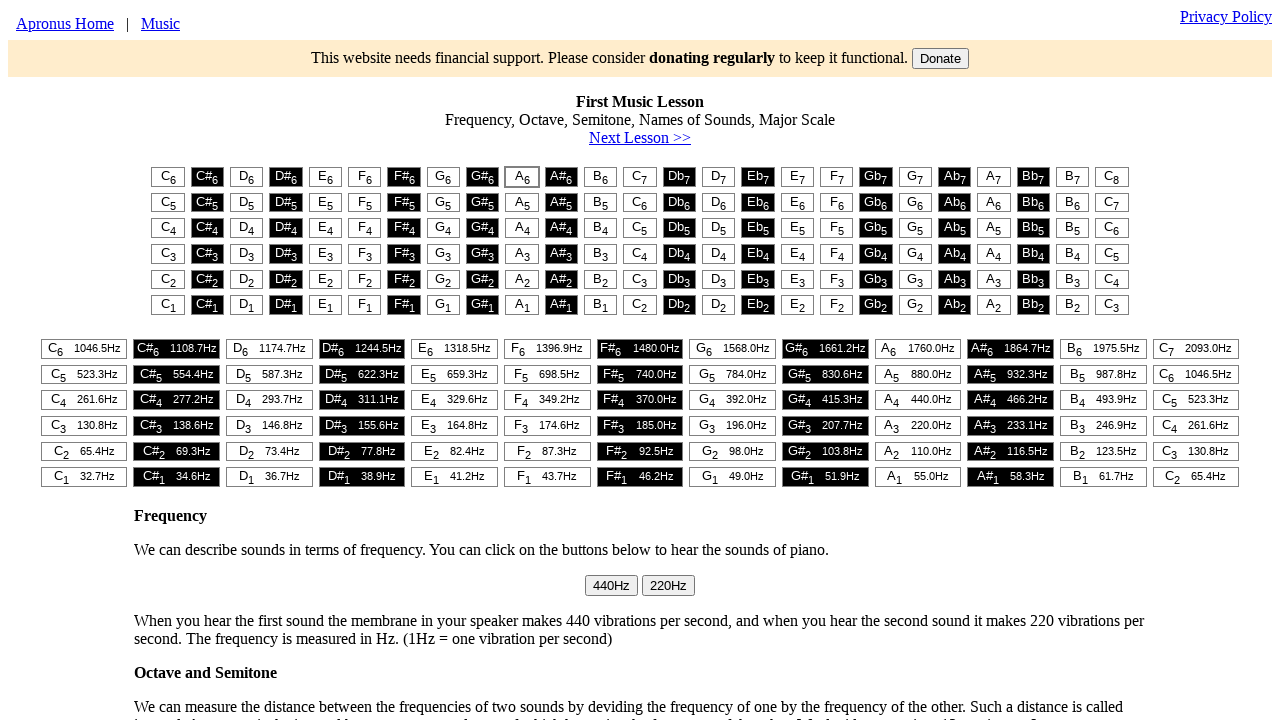

Clicked piano key at column 8 to play seventeenth note at (443, 177) on #t1 > table > tr:nth-child(1) > td:nth-child(8) > button
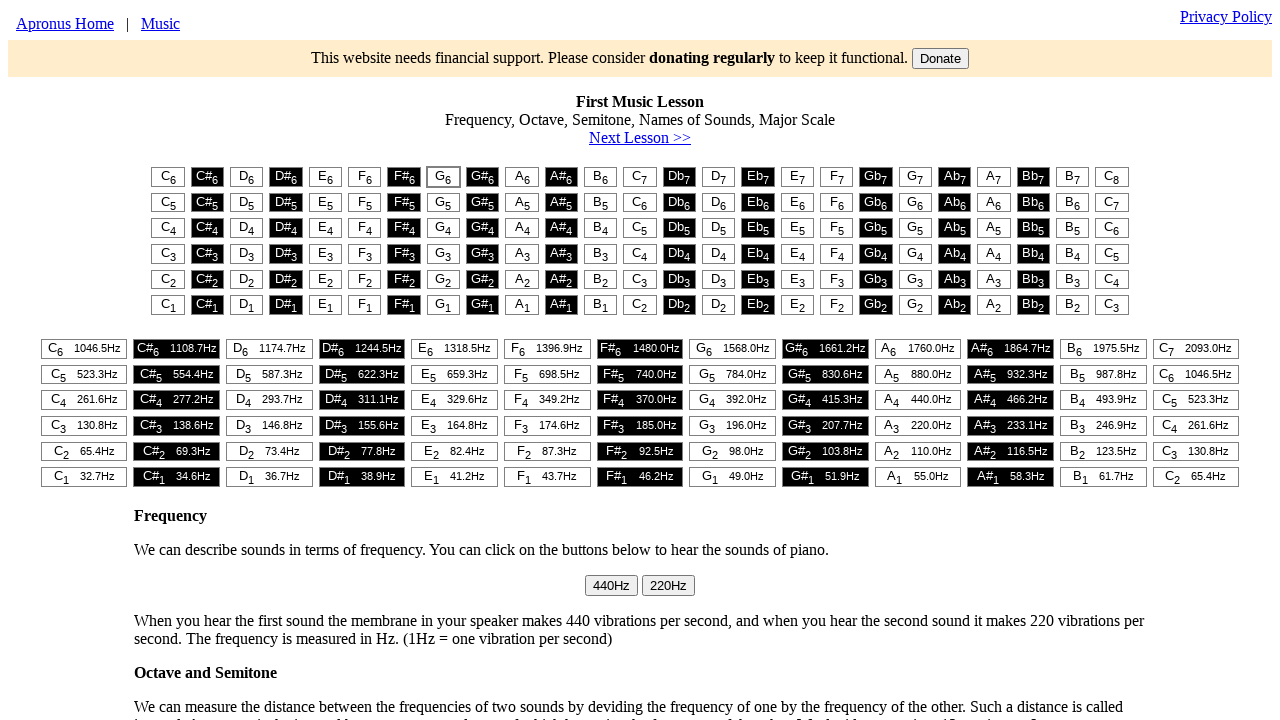

Clicked piano key at column 6 to play eighteenth note at (365, 177) on #t1 > table > tr:nth-child(1) > td:nth-child(6) > button
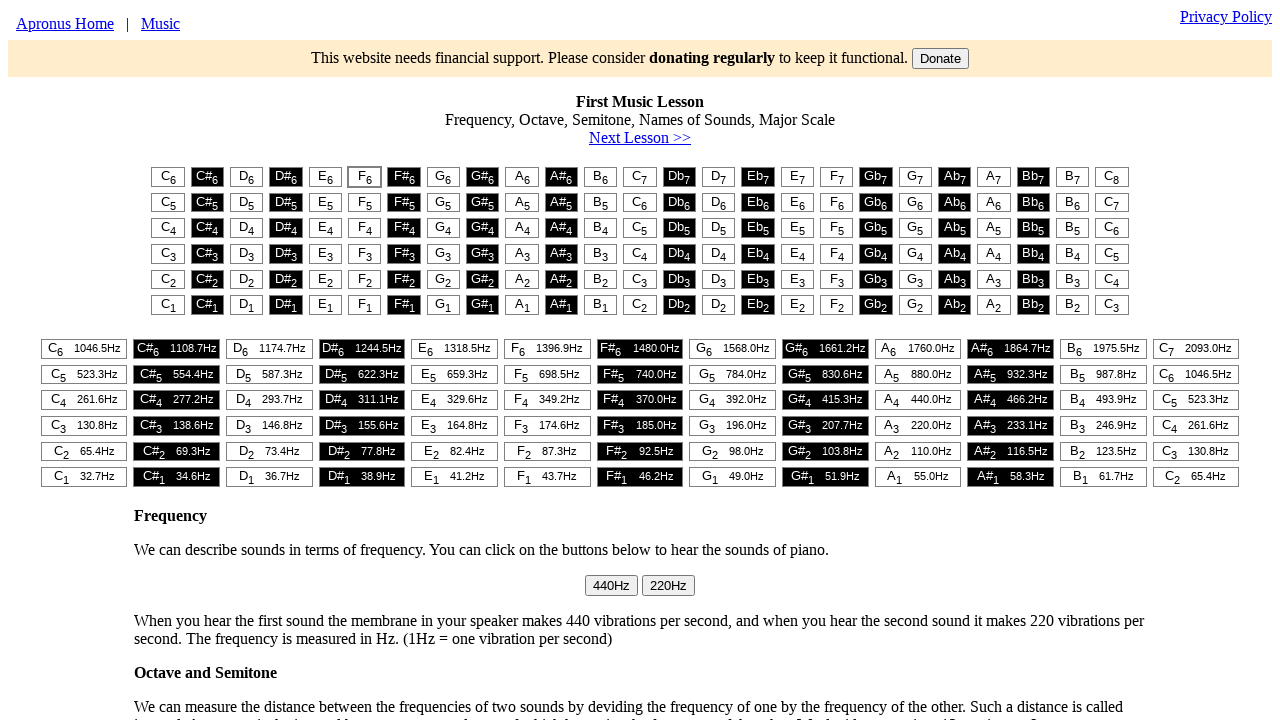

Clicked piano key at column 5 to play nineteenth note at (325, 177) on #t1 > table > tr:nth-child(1) > td:nth-child(5) > button
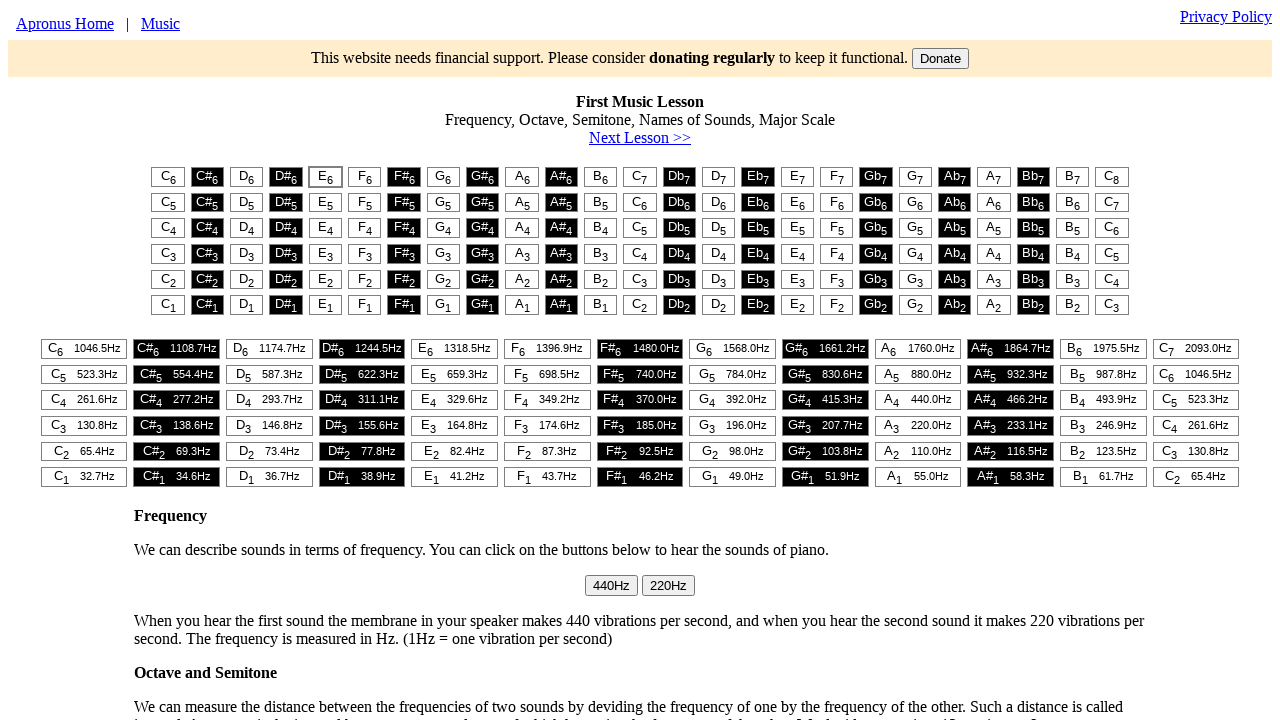

Clicked piano key at column 1 to play twentieth note at (168, 177) on #t1 > table > tr:nth-child(1) > td:nth-child(1) > button
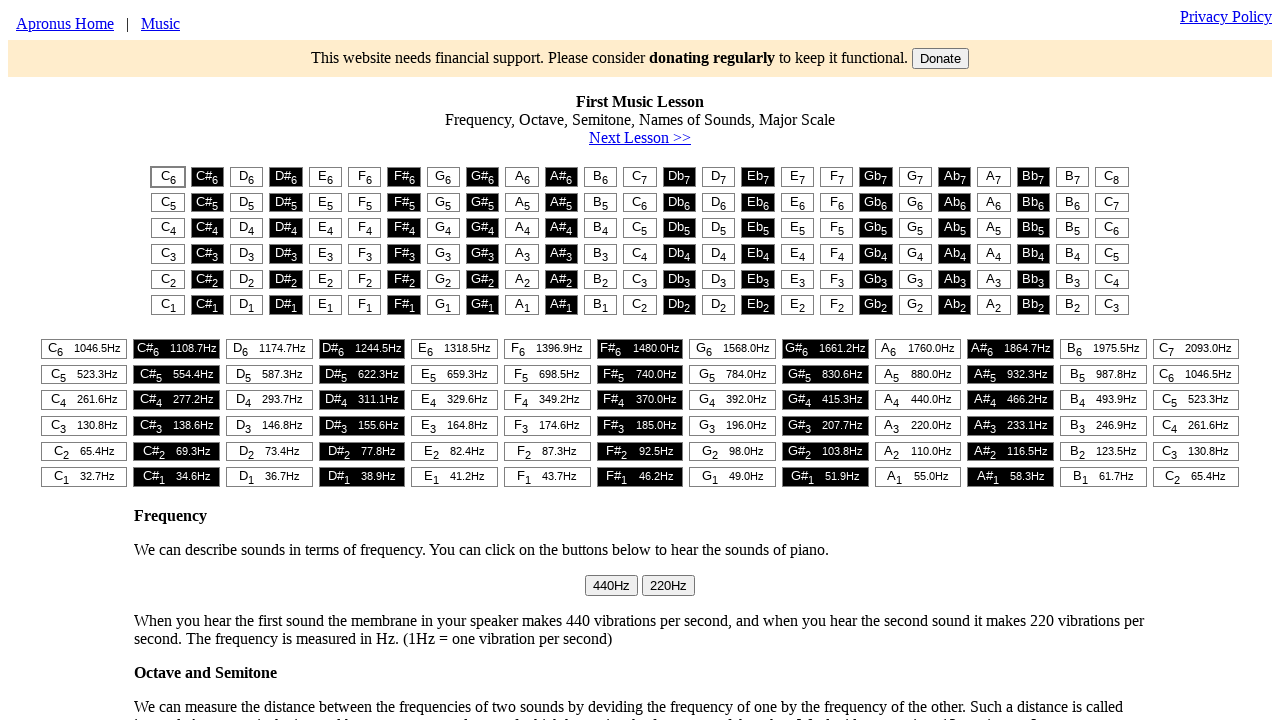

Clicked piano key at column 8 to play twenty-first note at (443, 177) on #t1 > table > tr:nth-child(1) > td:nth-child(8) > button
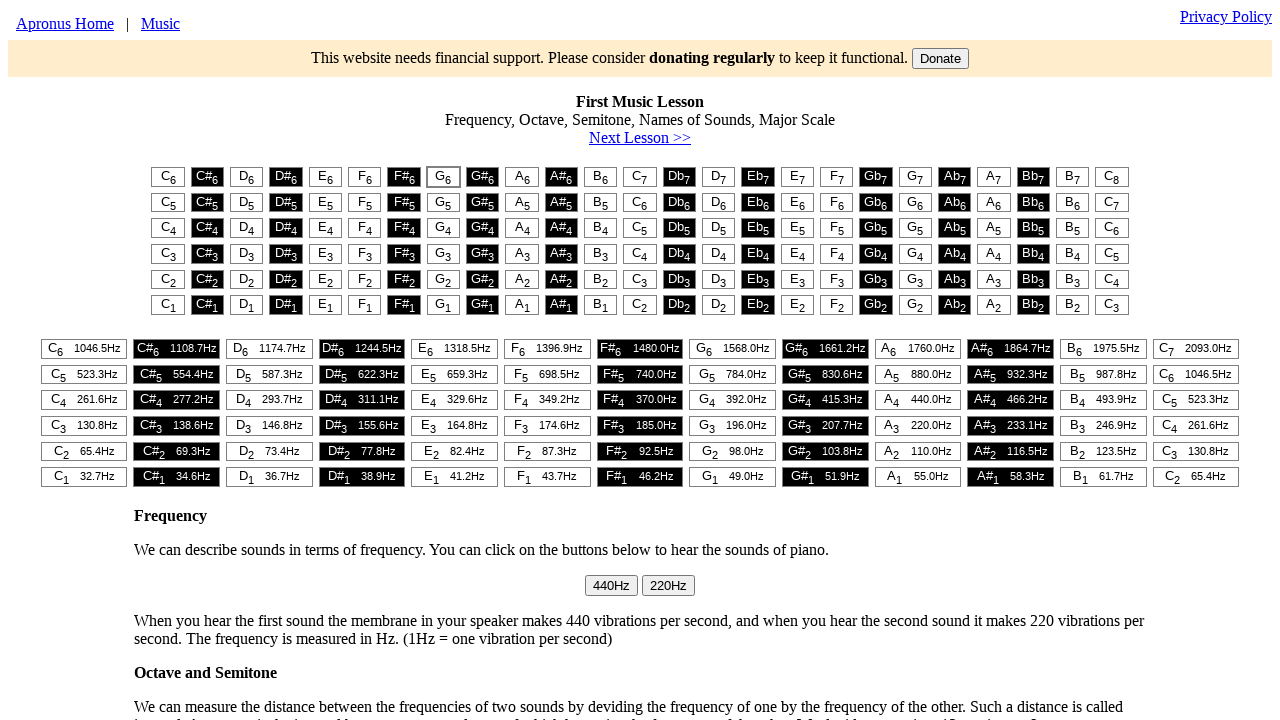

Clicked piano key at column 10 to play twenty-second note at (522, 177) on #t1 > table > tr:nth-child(1) > td:nth-child(10) > button
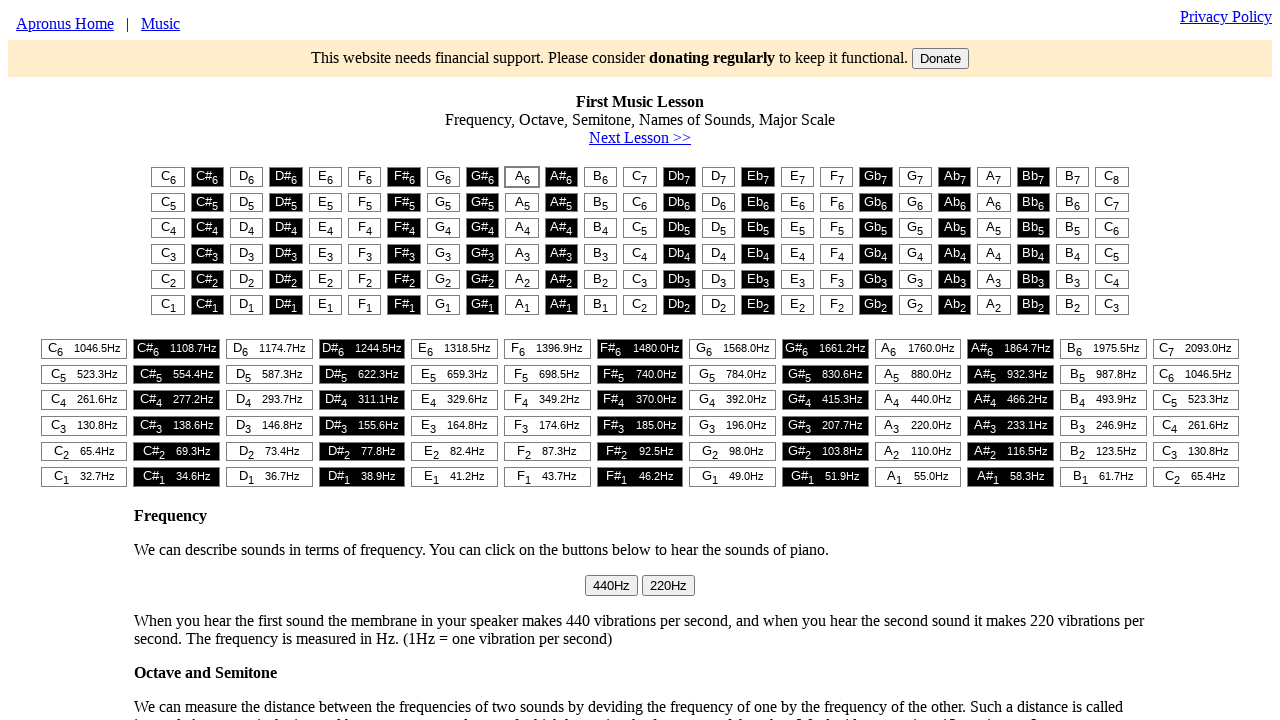

Clicked piano key at column 8 to play twenty-third note at (443, 177) on #t1 > table > tr:nth-child(1) > td:nth-child(8) > button
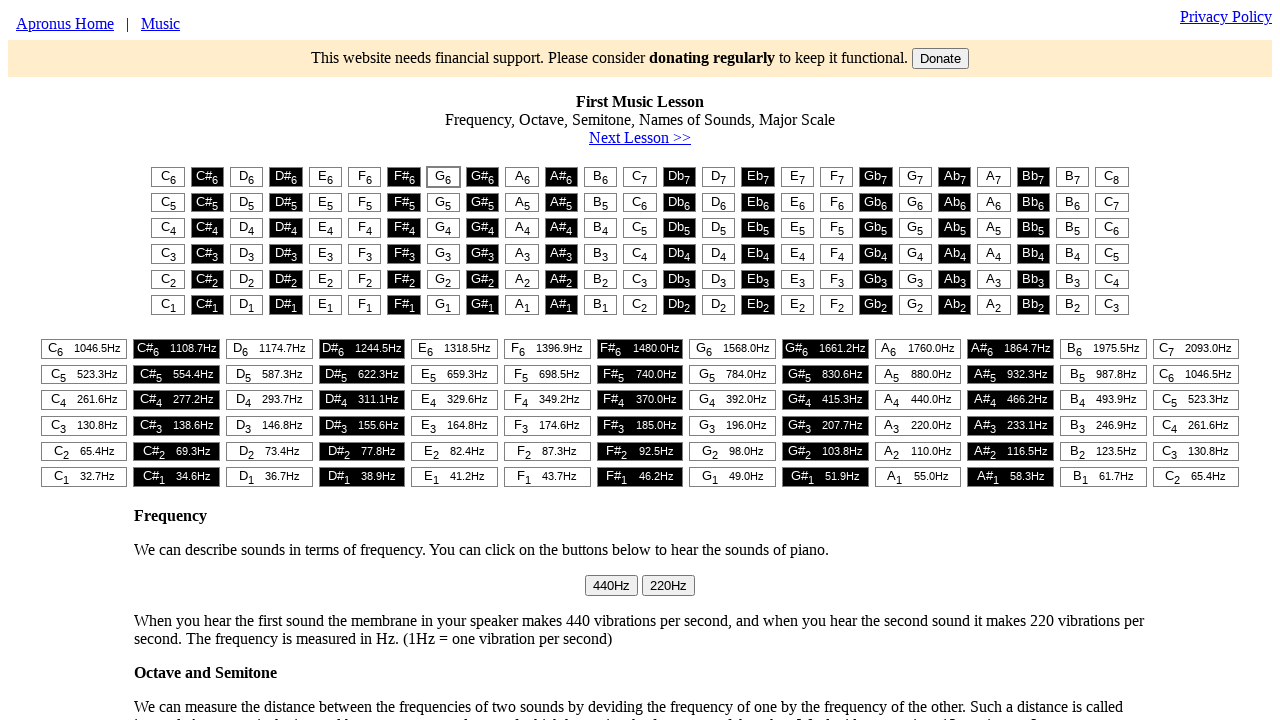

Clicked piano key at column 6 to play twenty-fourth note at (365, 177) on #t1 > table > tr:nth-child(1) > td:nth-child(6) > button
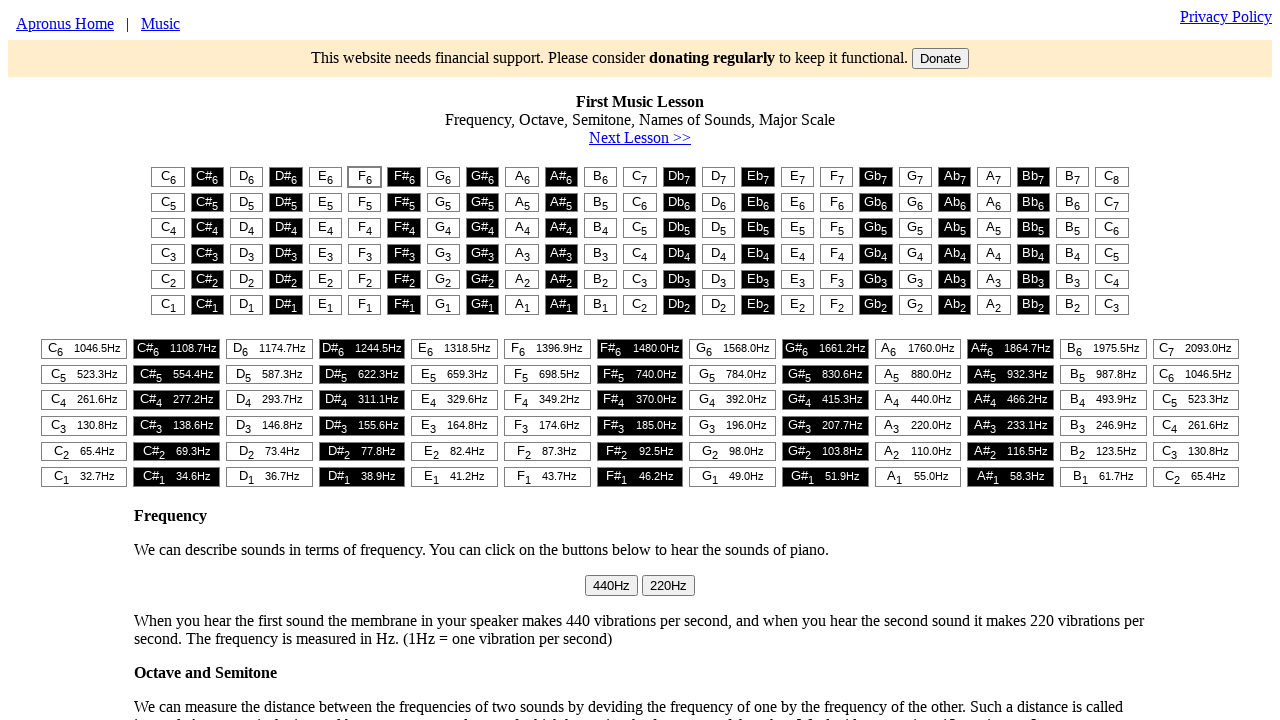

Clicked piano key at column 5 to play twenty-fifth note at (325, 177) on #t1 > table > tr:nth-child(1) > td:nth-child(5) > button
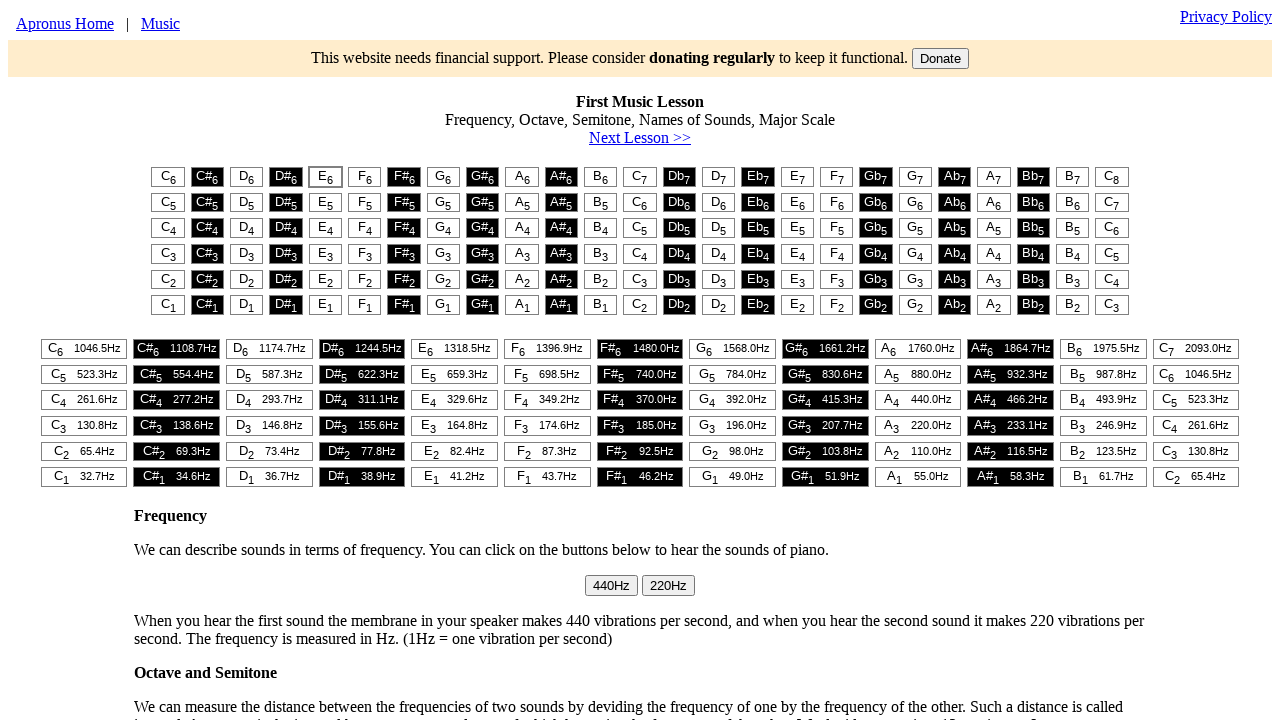

Clicked piano key at column 1 to play final note of melody at (168, 177) on #t1 > table > tr:nth-child(1) > td:nth-child(1) > button
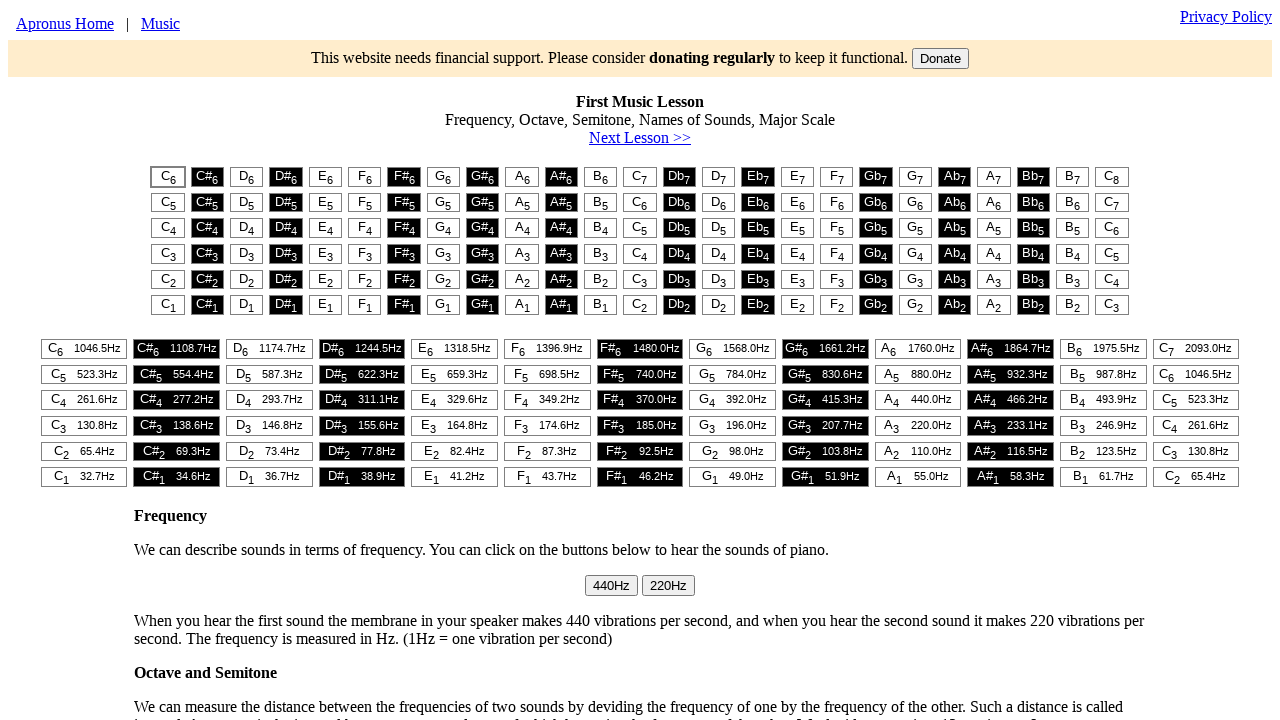

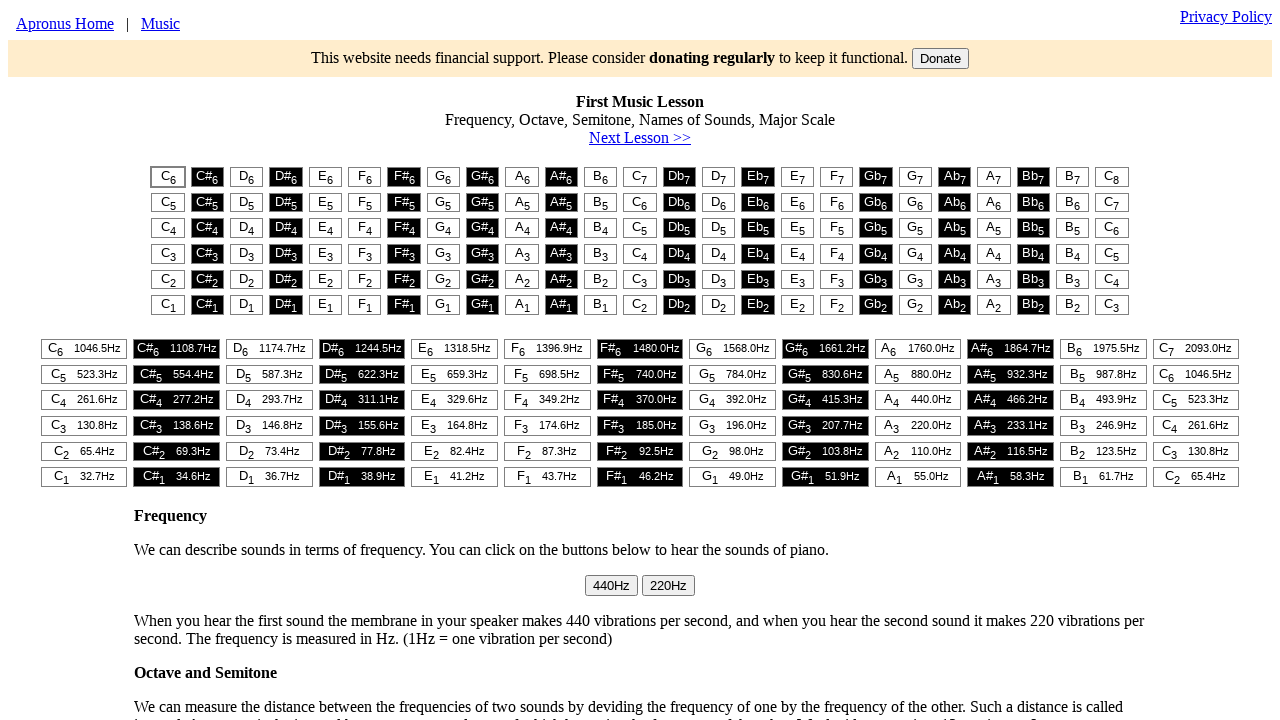